Tests checkbox functionality on a practice website by clicking a Senior Citizen Discount checkbox and verifying its selection state changes from unchecked to checked.

Starting URL: https://rahulshettyacademy.com/dropdownsPractise/

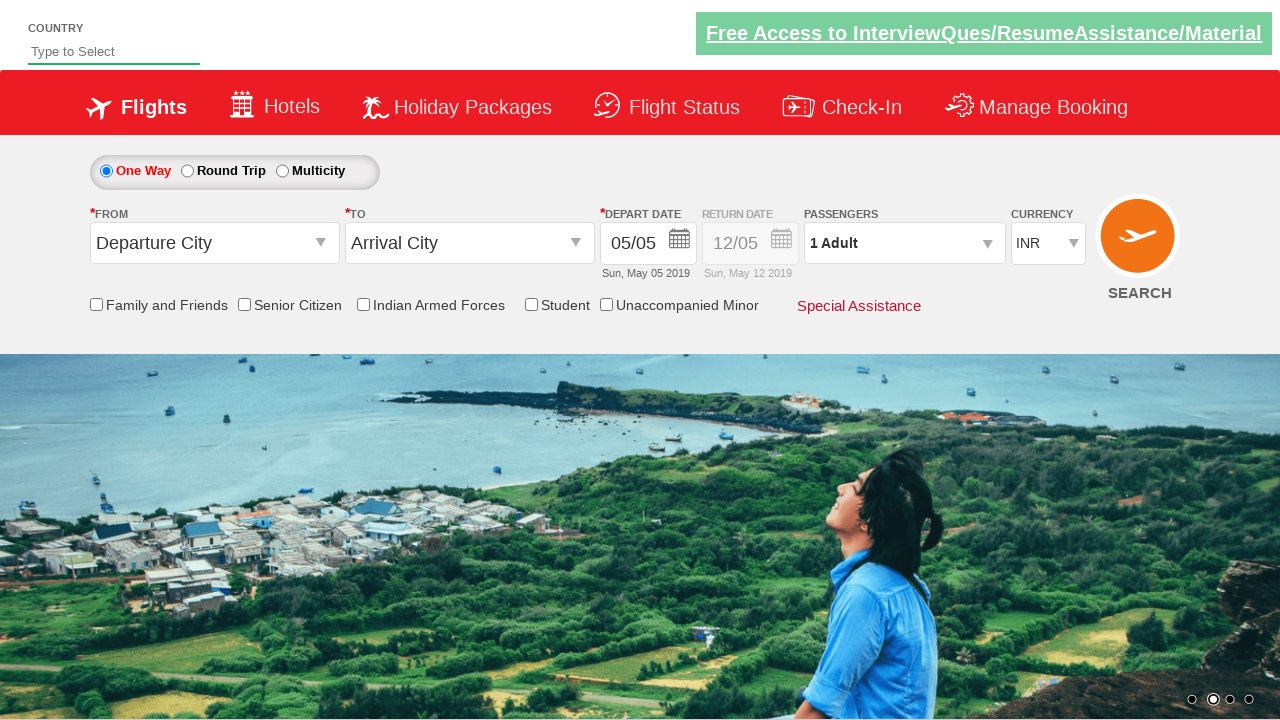

Located Senior Citizen Discount checkbox element
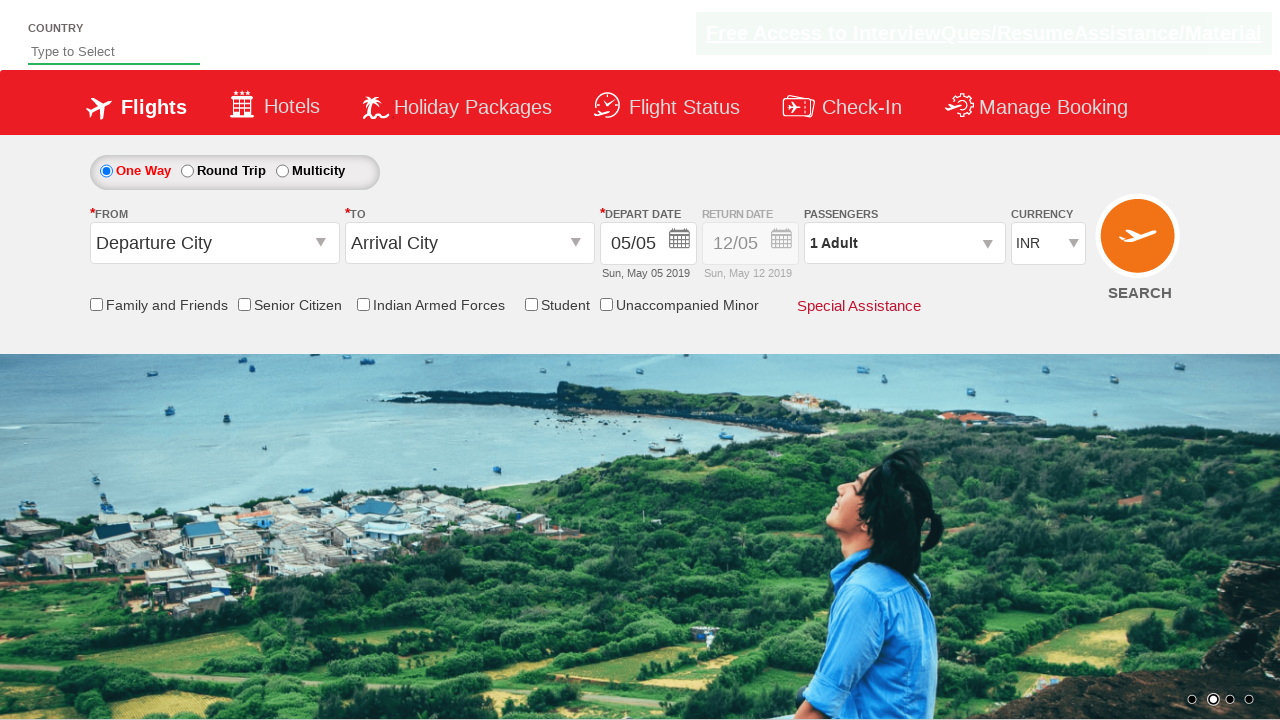

Verified Senior Citizen Discount checkbox is initially unchecked
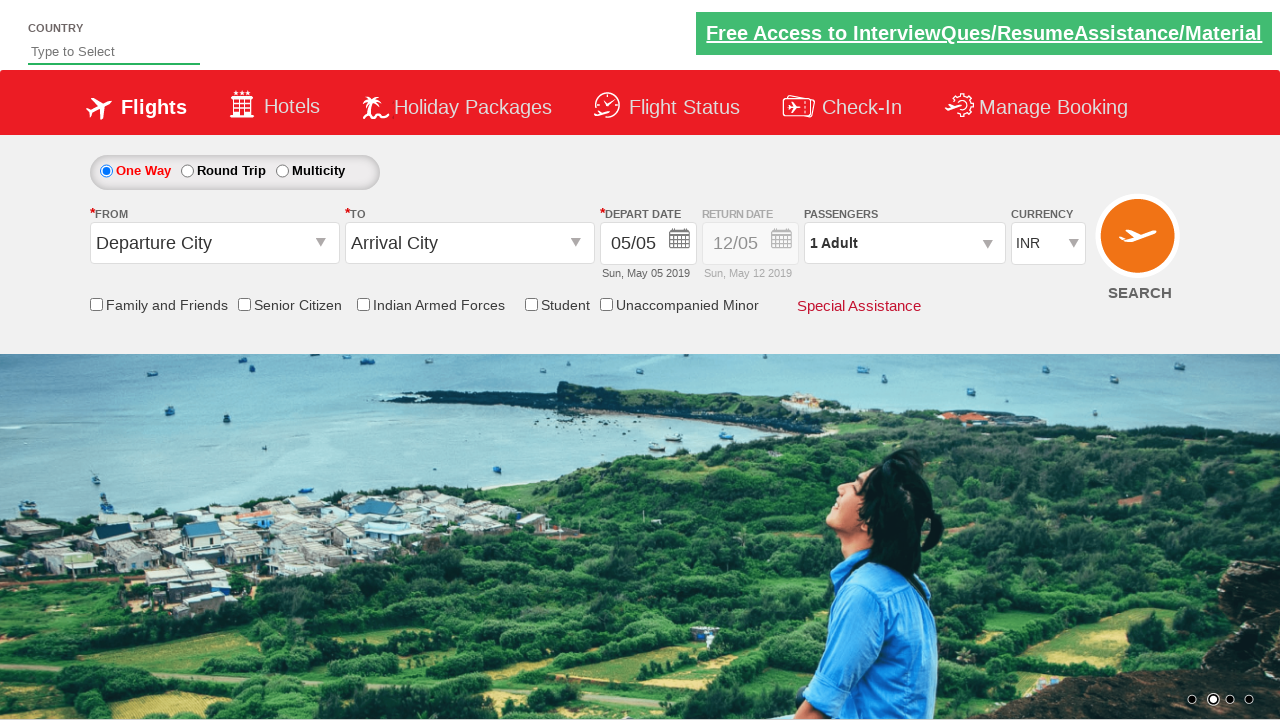

Clicked Senior Citizen Discount checkbox at (244, 304) on input[id*='SeniorCitizenDiscount']
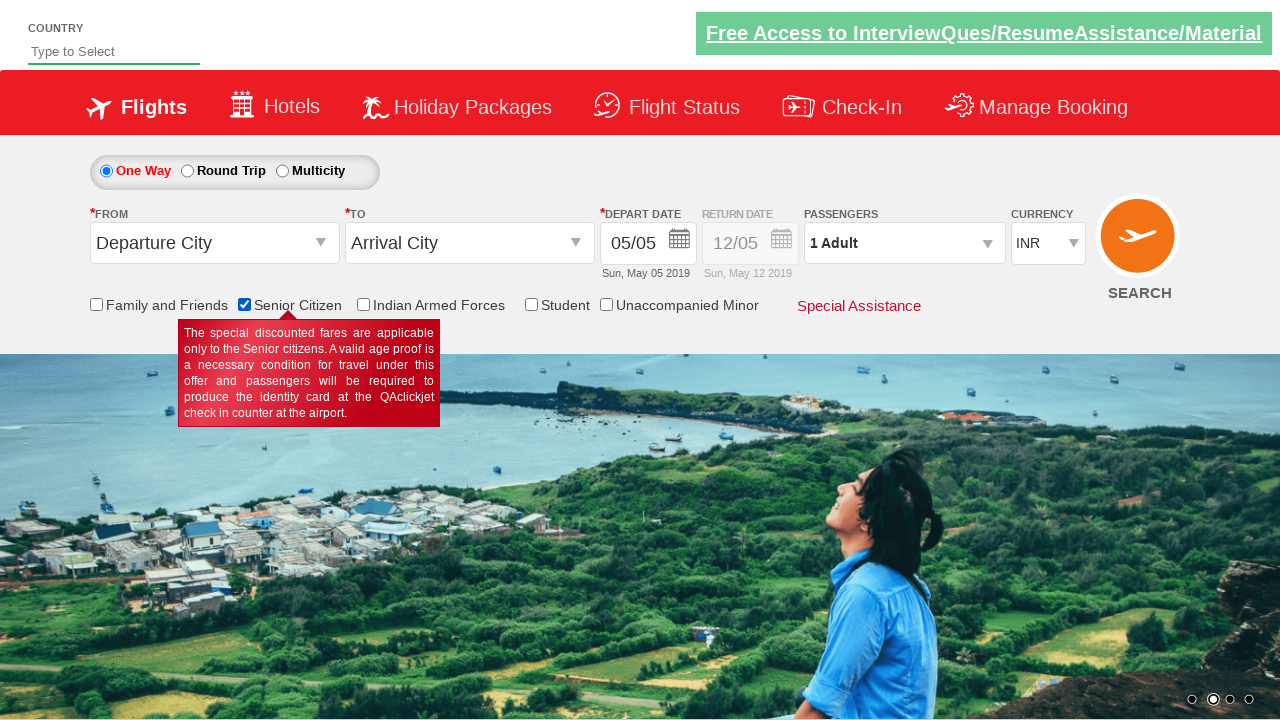

Verified Senior Citizen Discount checkbox is now checked
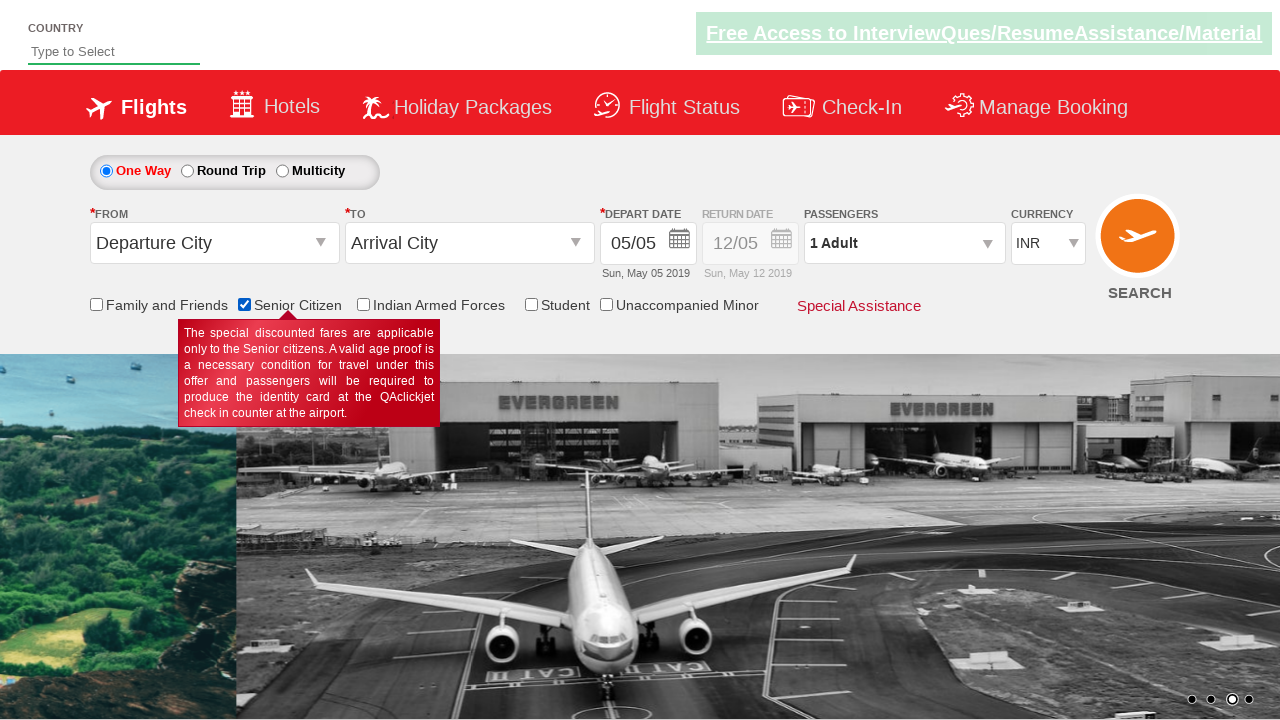

Located all checkbox elements on the page
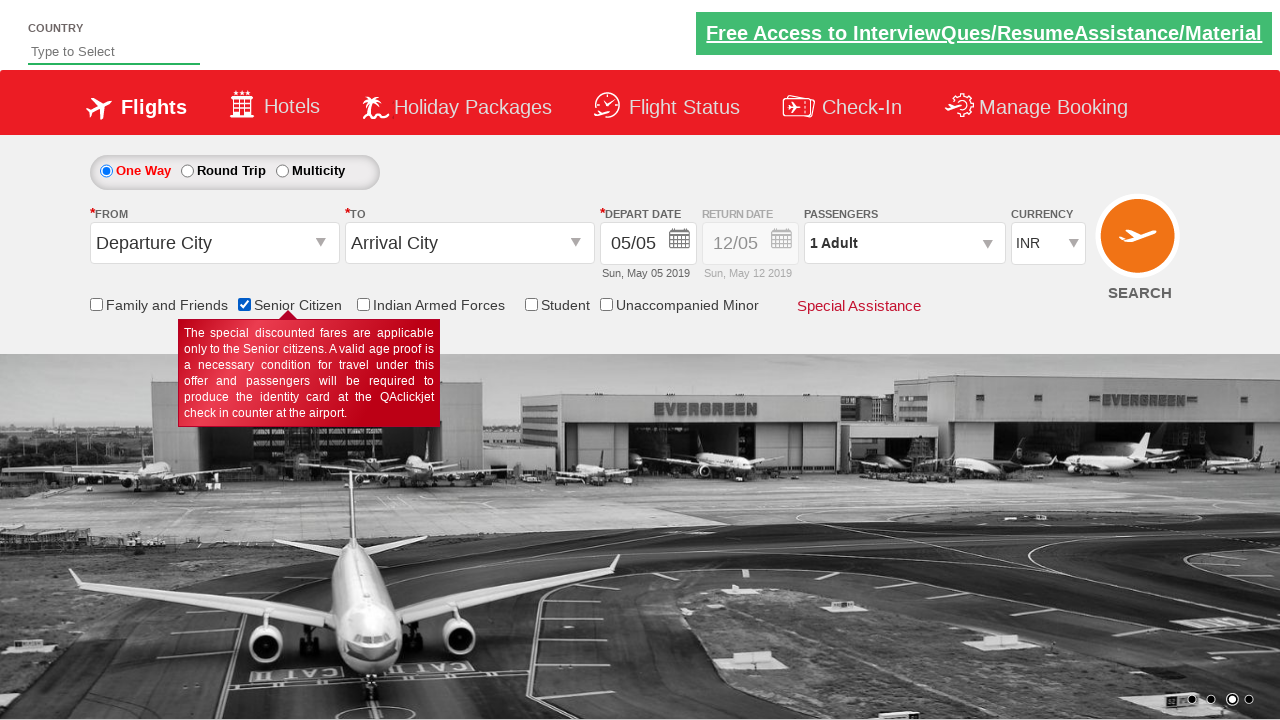

Counted total checkboxes on page: 6
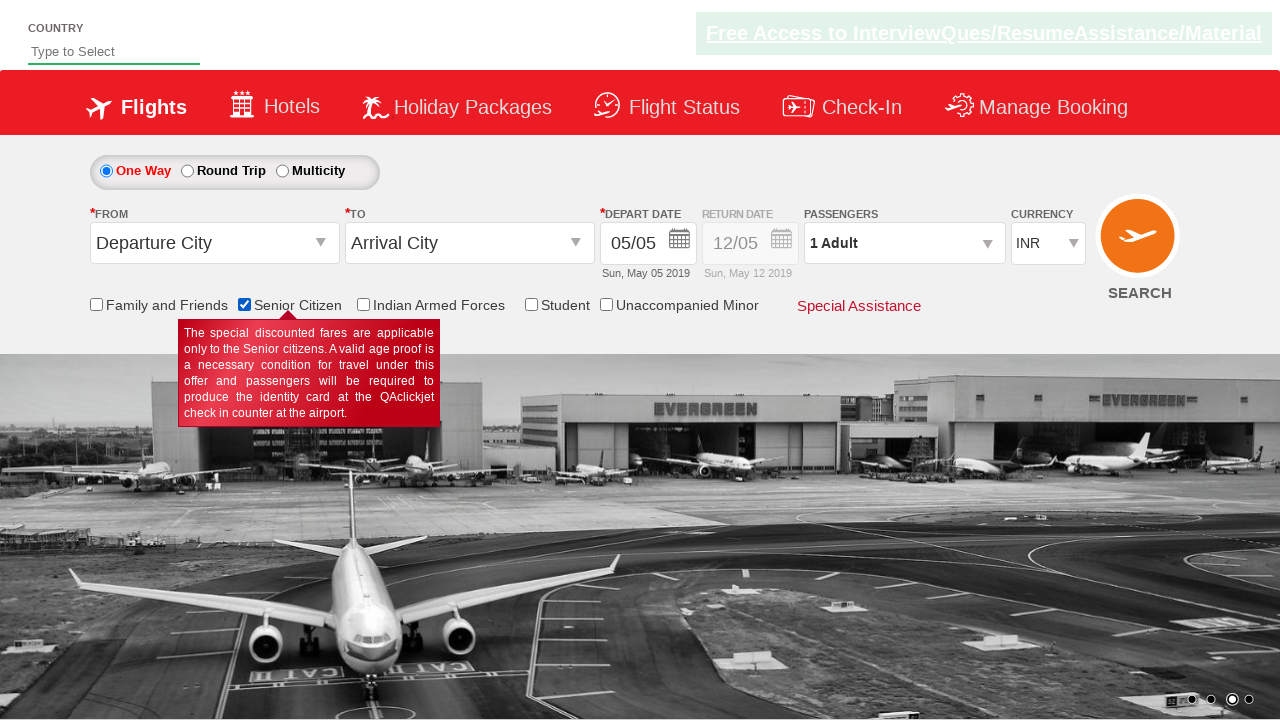

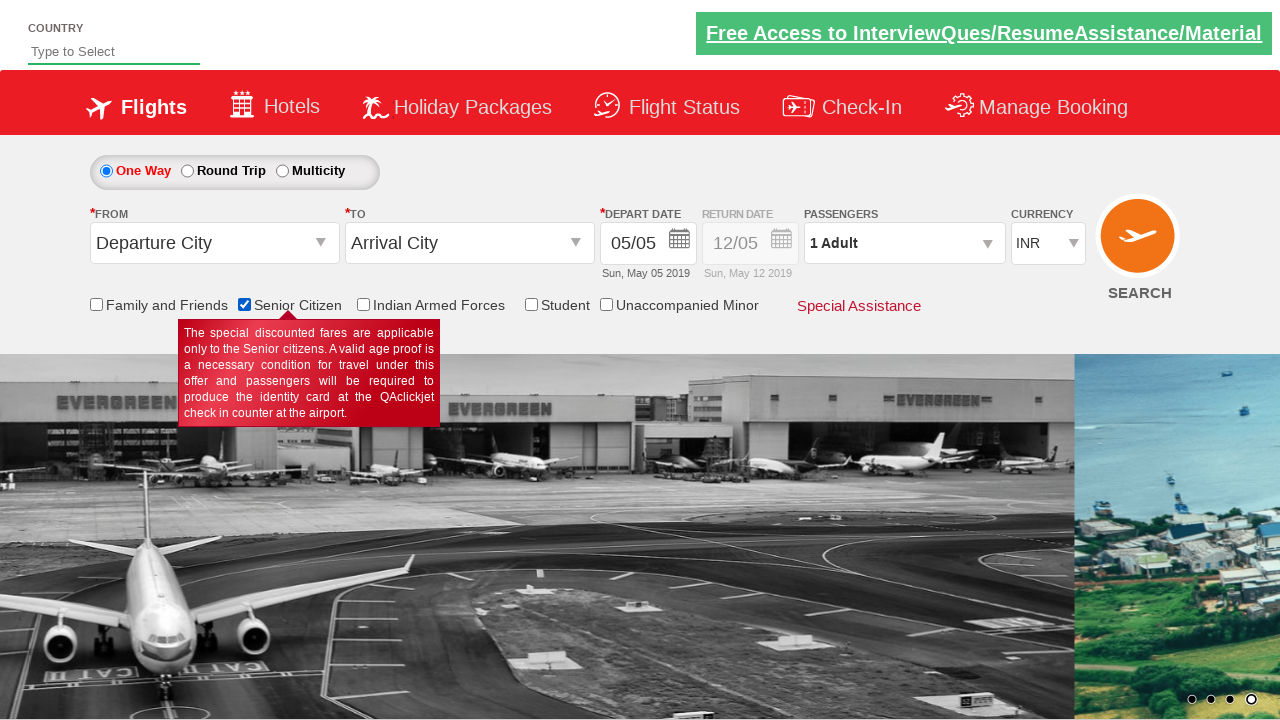